Tests the search functionality by searching for "Hoodie" and verifying search results appear

Starting URL: http://demostore.supersqa.com/

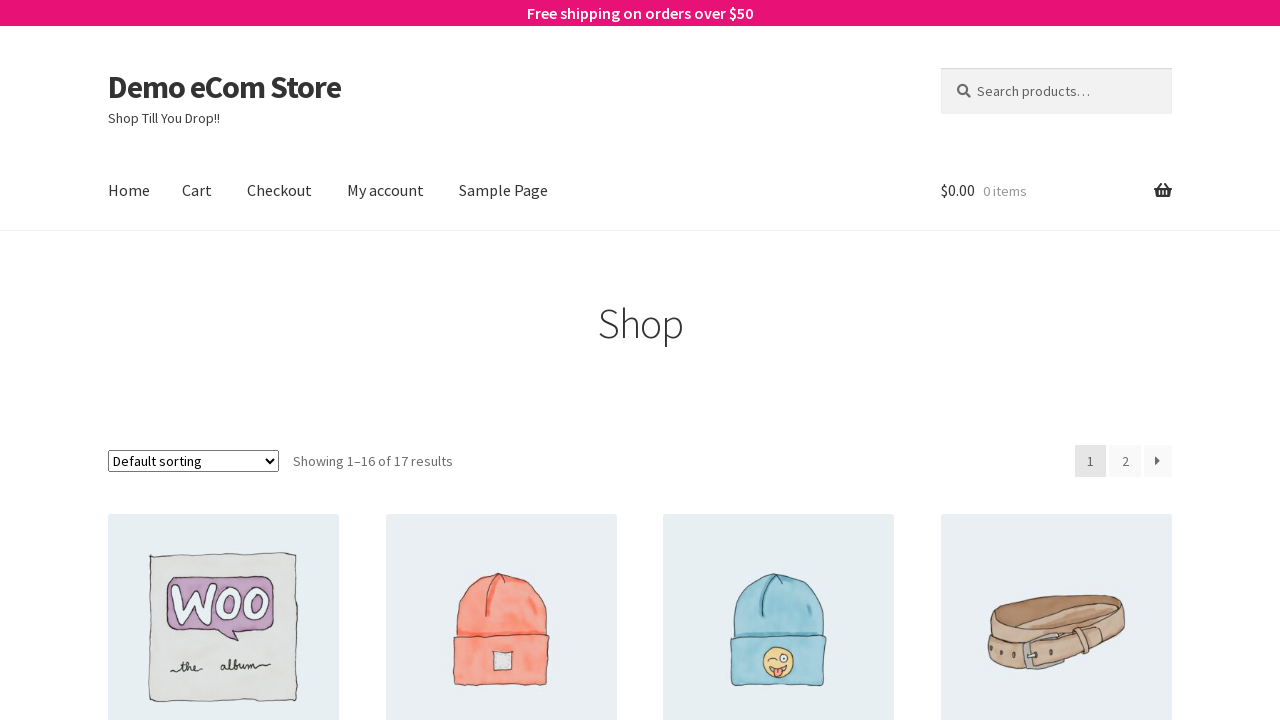

Page loaded - DOM content ready
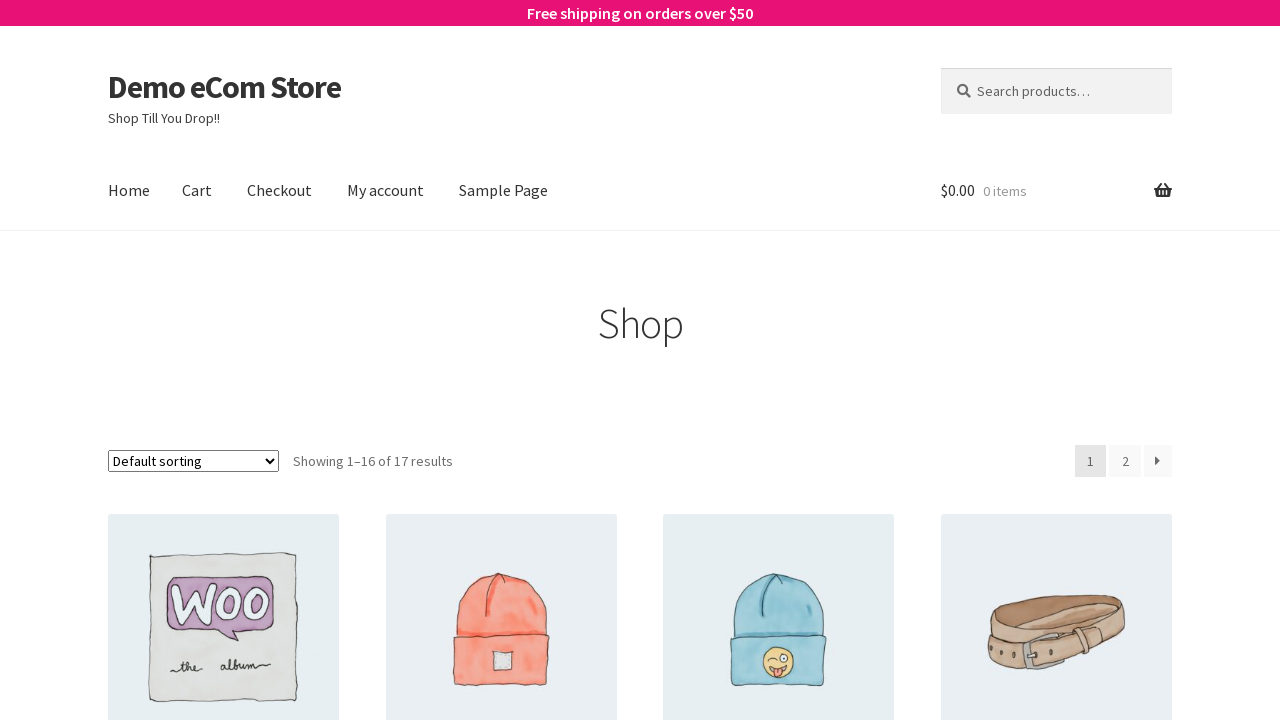

Filled search field with 'Hoodie' on input[name='s']
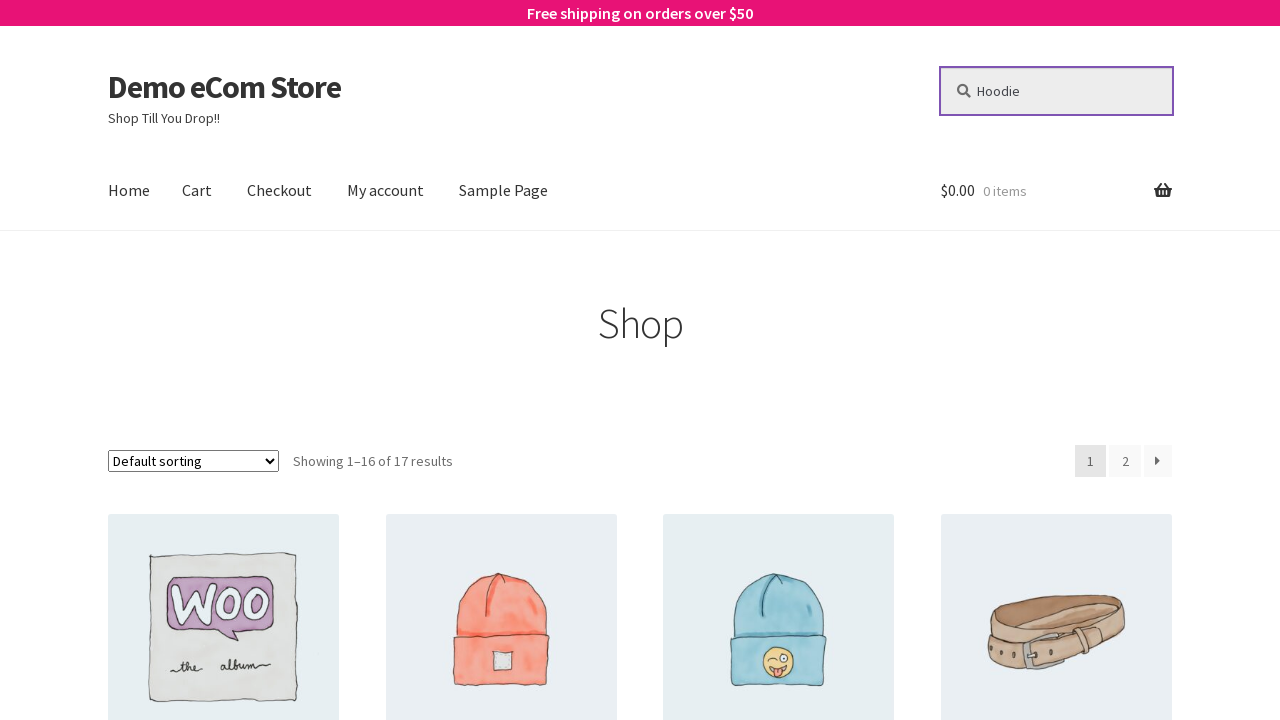

Pressed Enter to submit search on input[name='s']
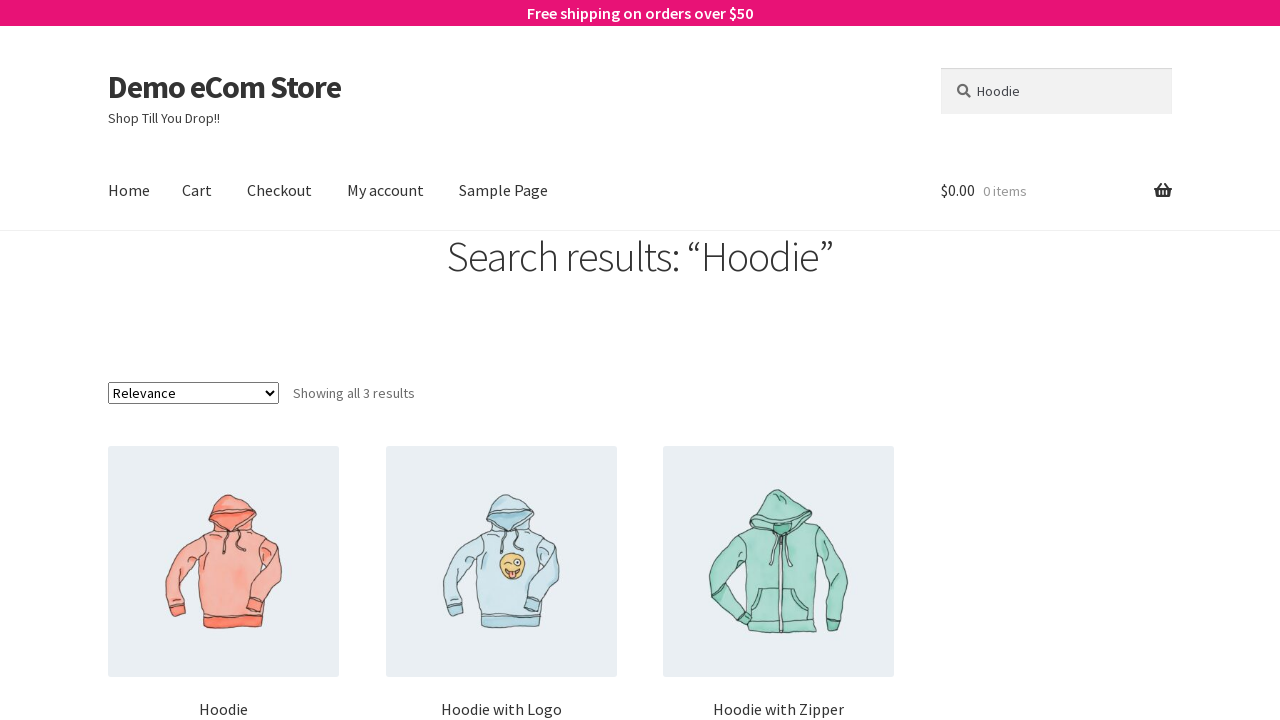

Search results page loaded - DOM content ready
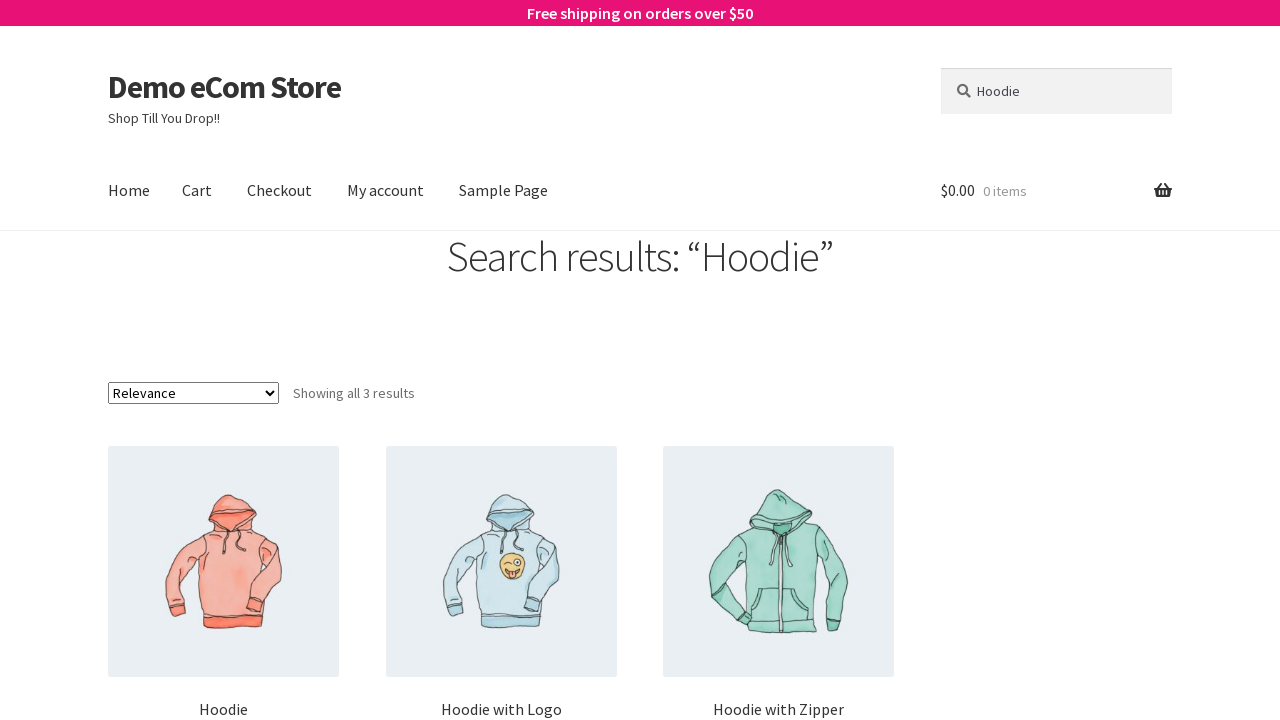

Verified page title contains 'Hoodie'
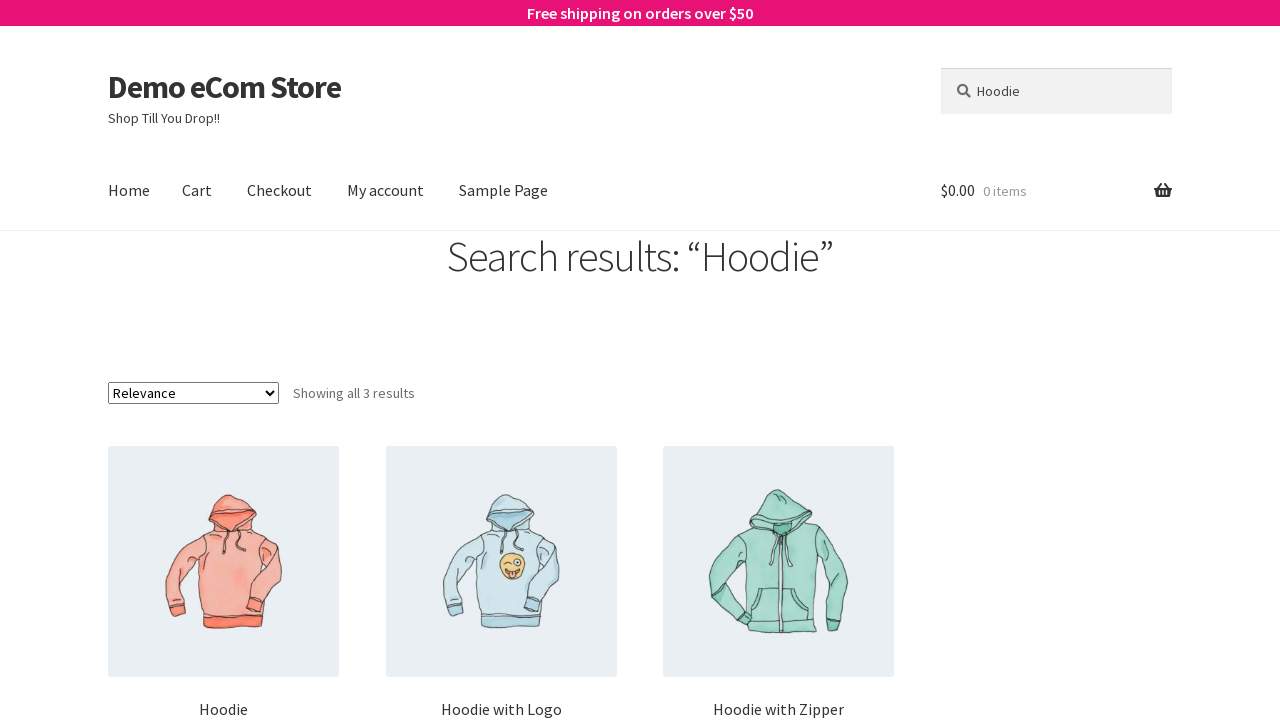

Search results containing 'Hoodie' text found and loaded
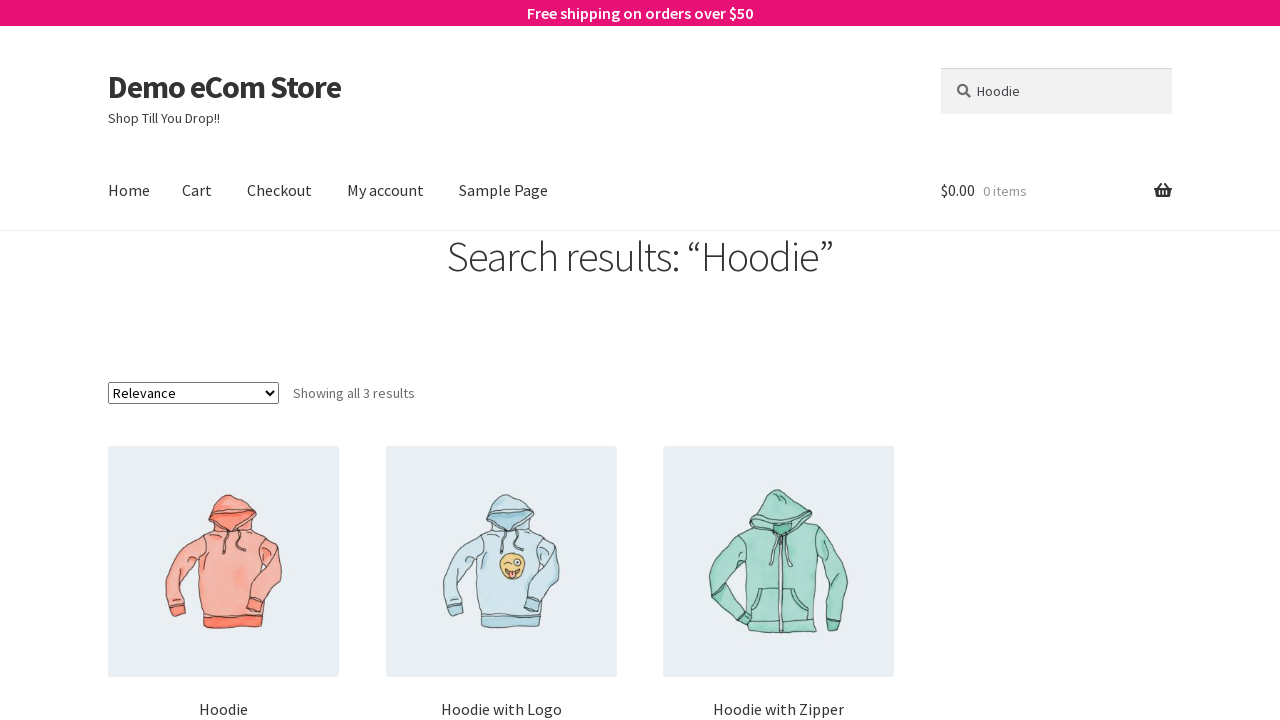

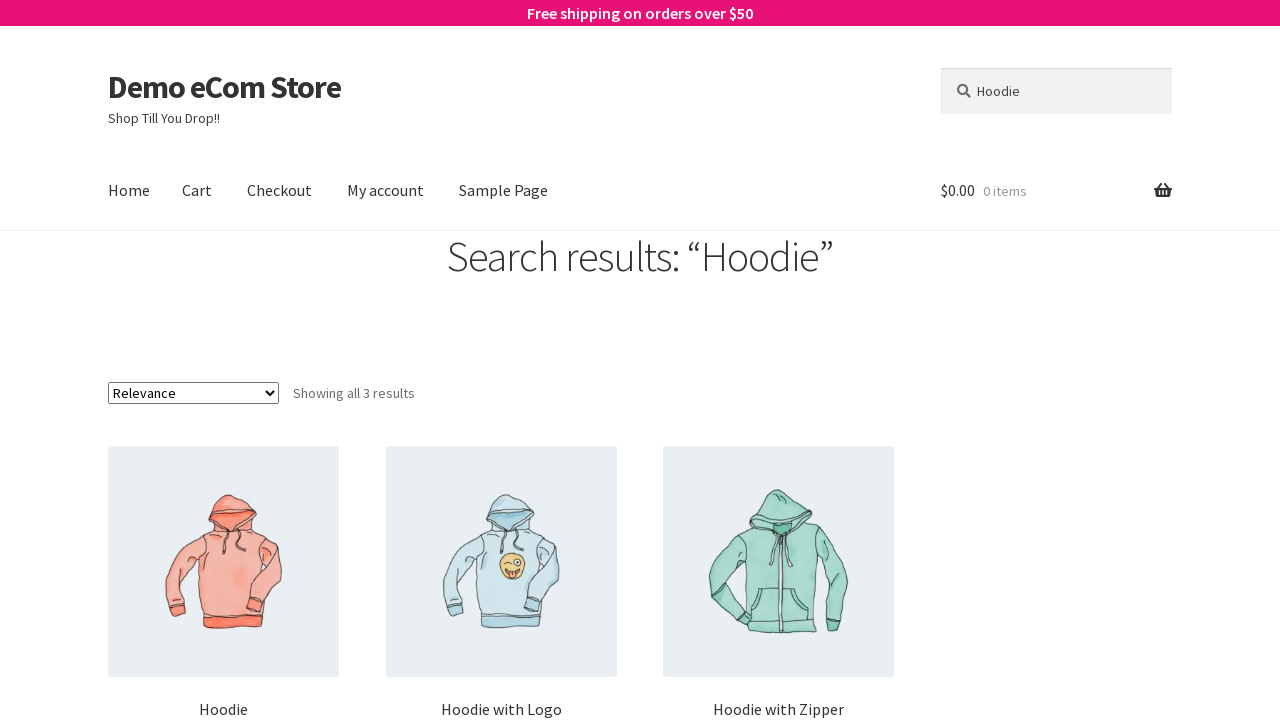